Tests alert handling by clicking a button that triggers an alert and then accepting it

Starting URL: https://letcode.in/waits

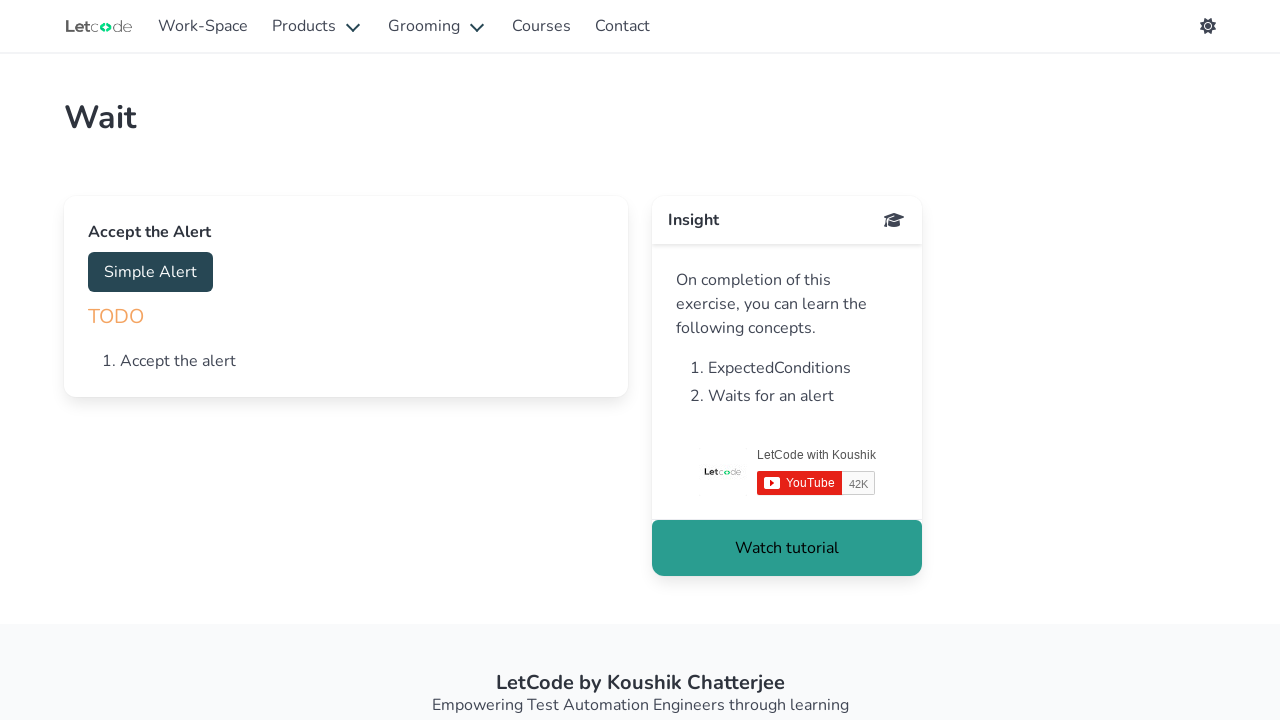

Clicked button to trigger alert at (150, 272) on #accept
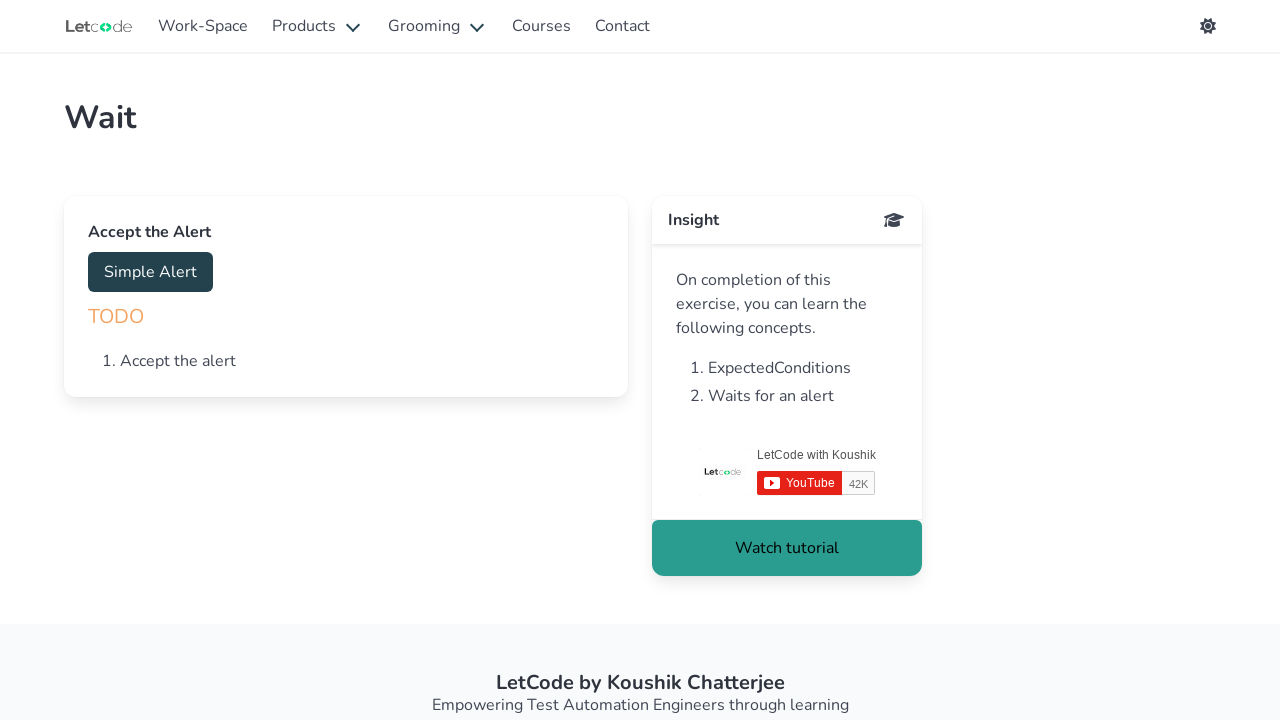

Set up dialog handler to accept alerts
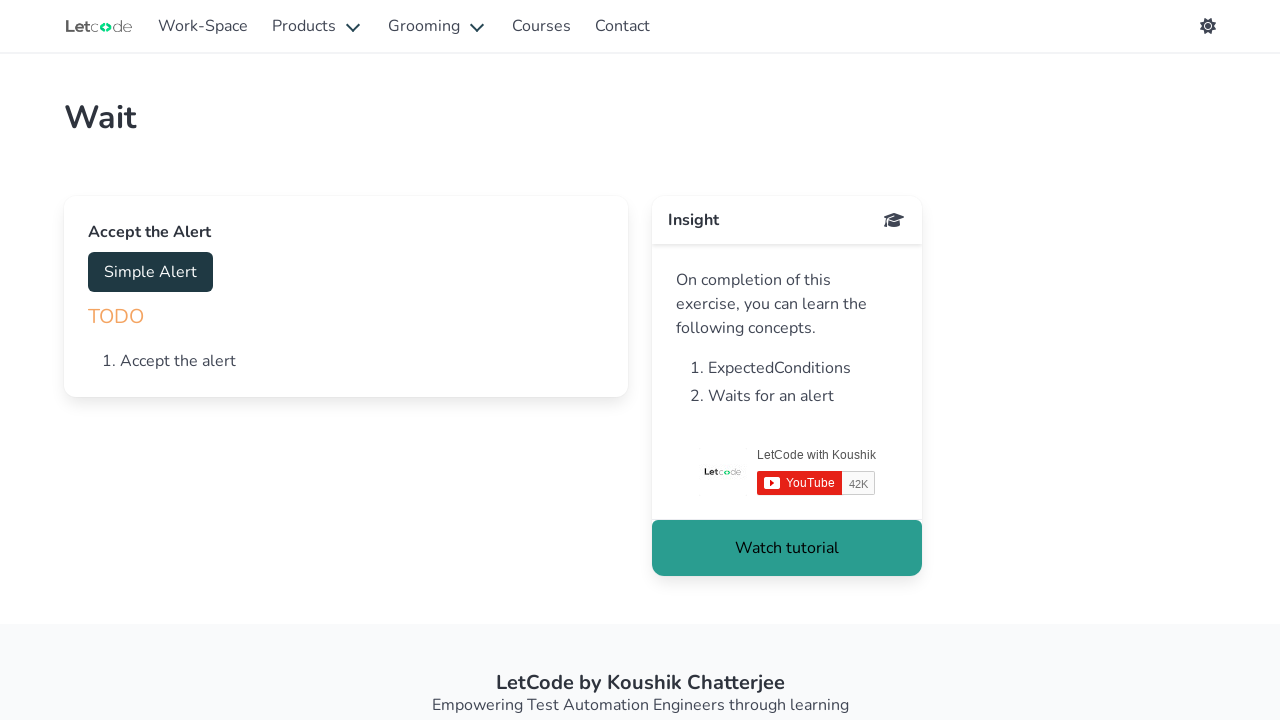

Waited for alert to be handled
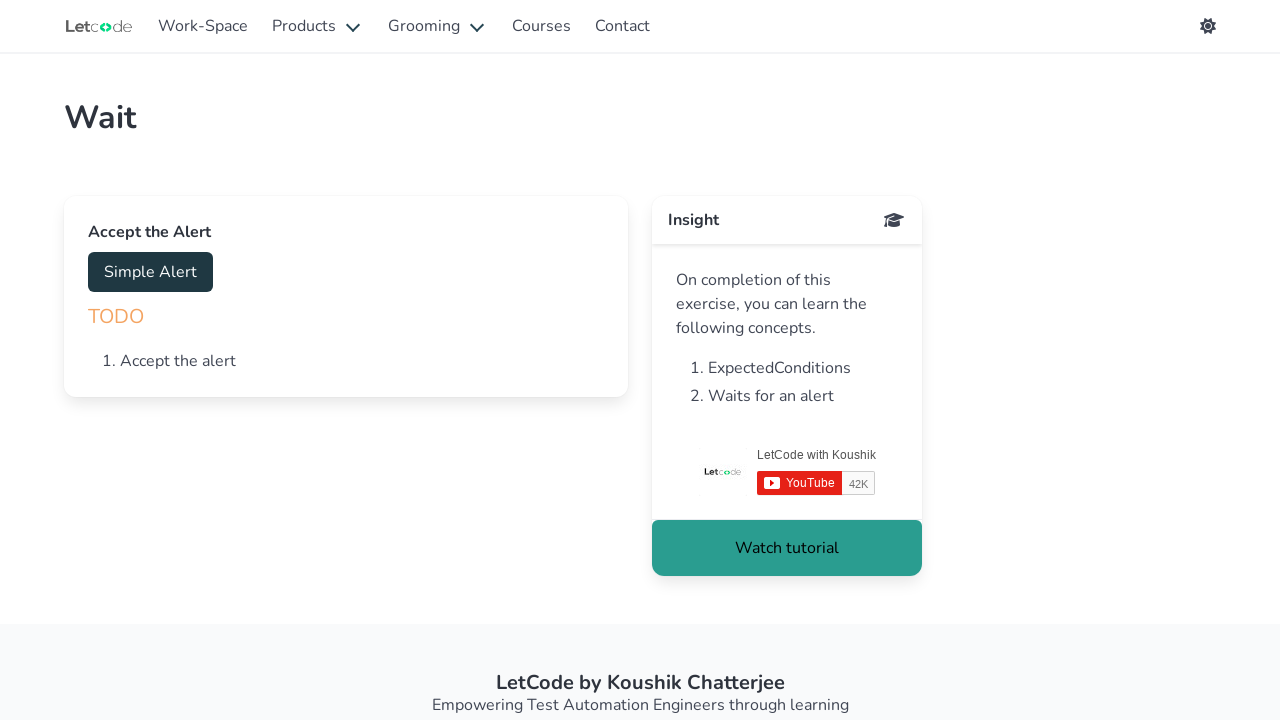

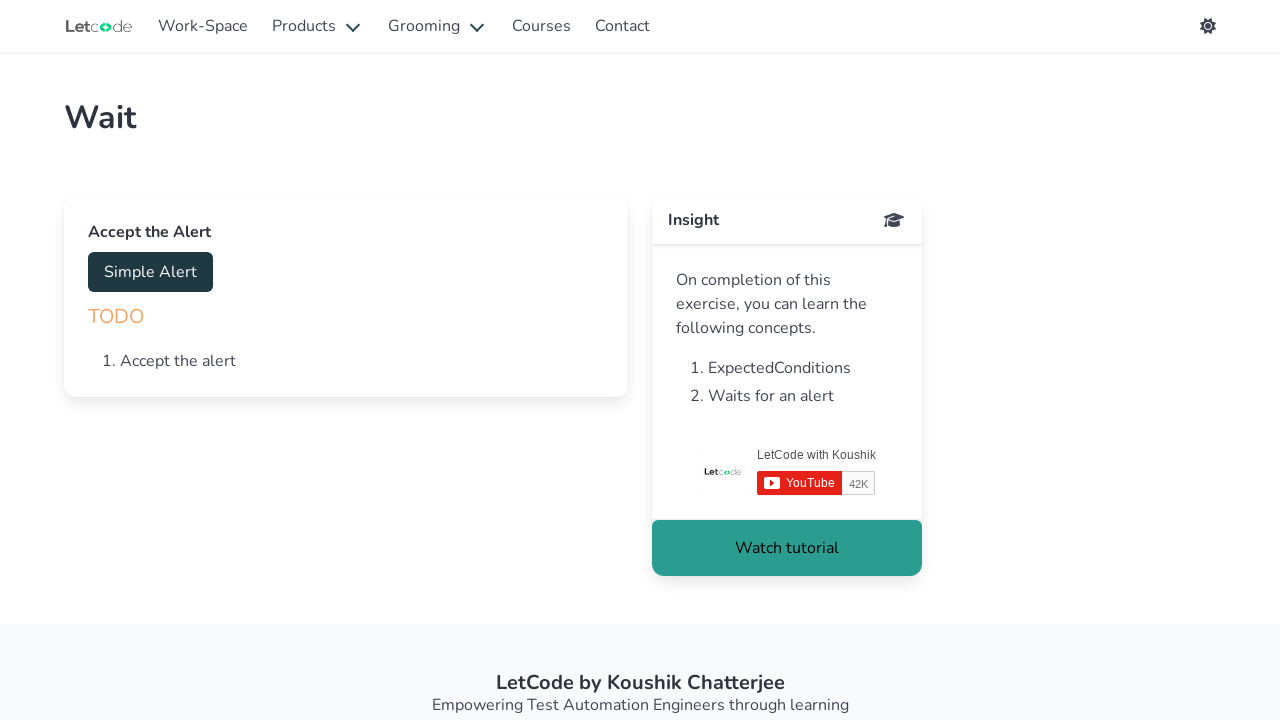